Tests navigation to the Logic games category by clicking the logic link

Starting URL: https://www.coolmathgames.com/

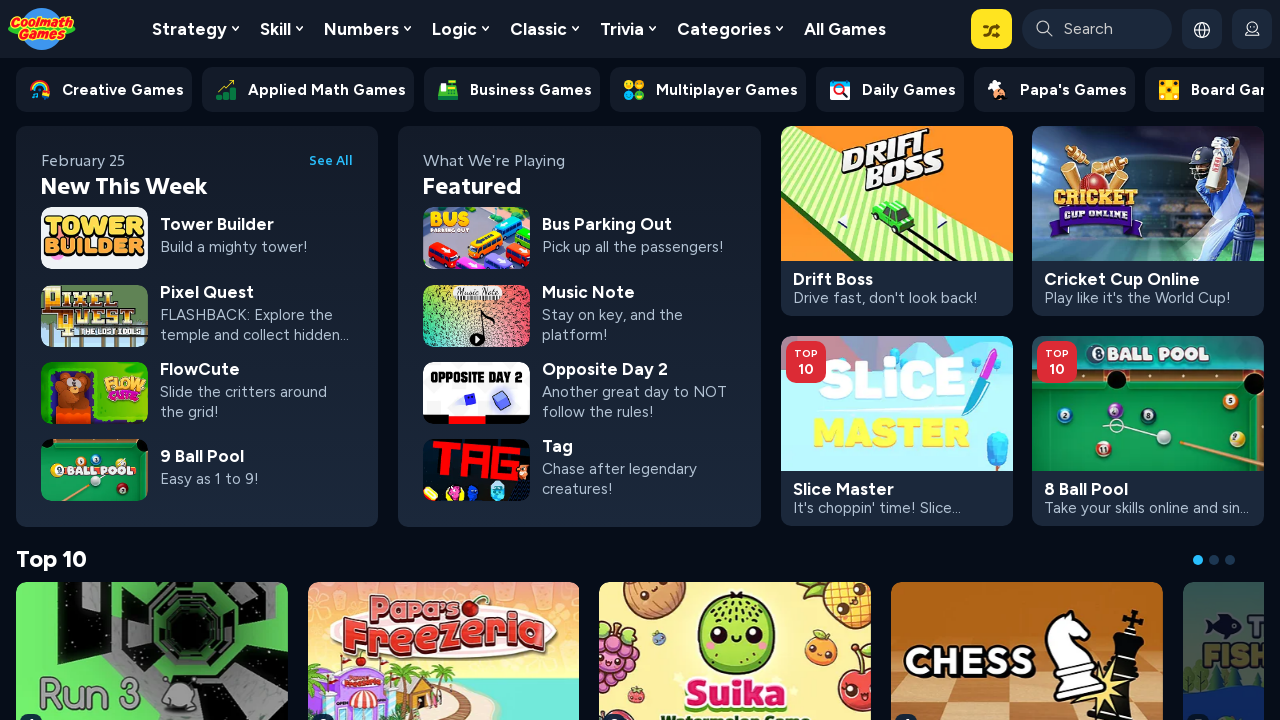

Clicked on Logic games category link at (460, 29) on a[href='/c/logic-games']
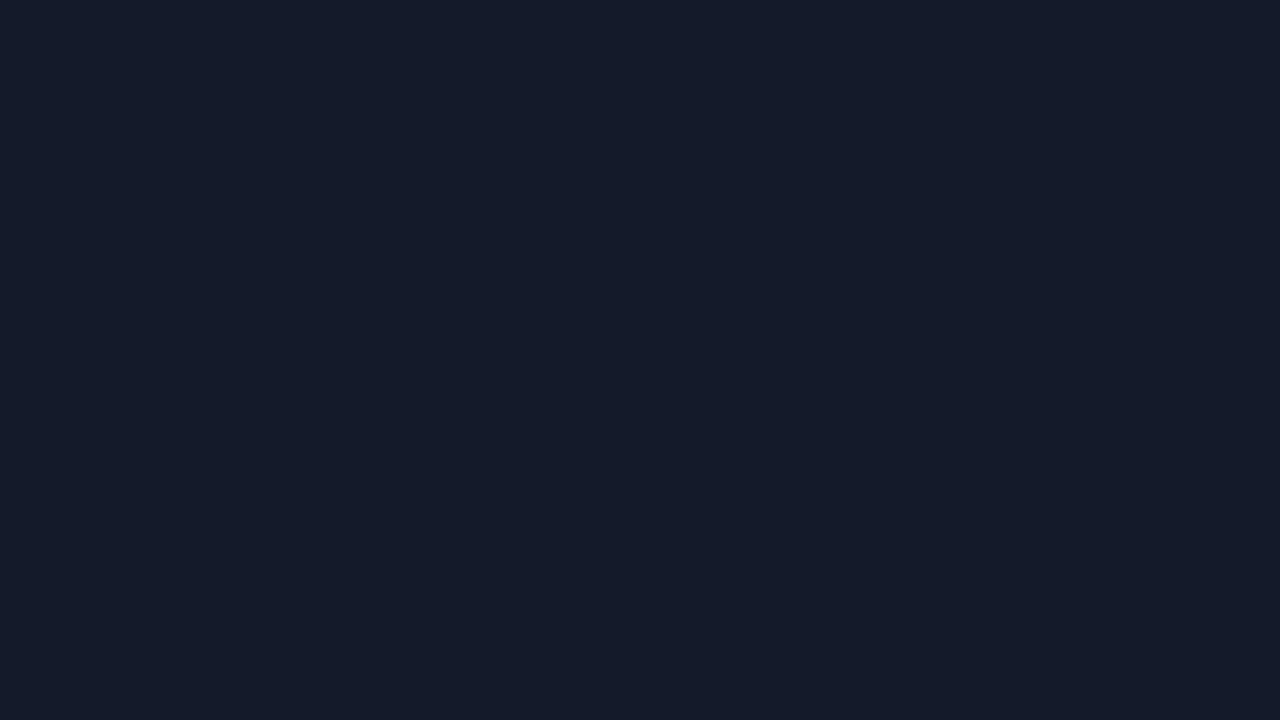

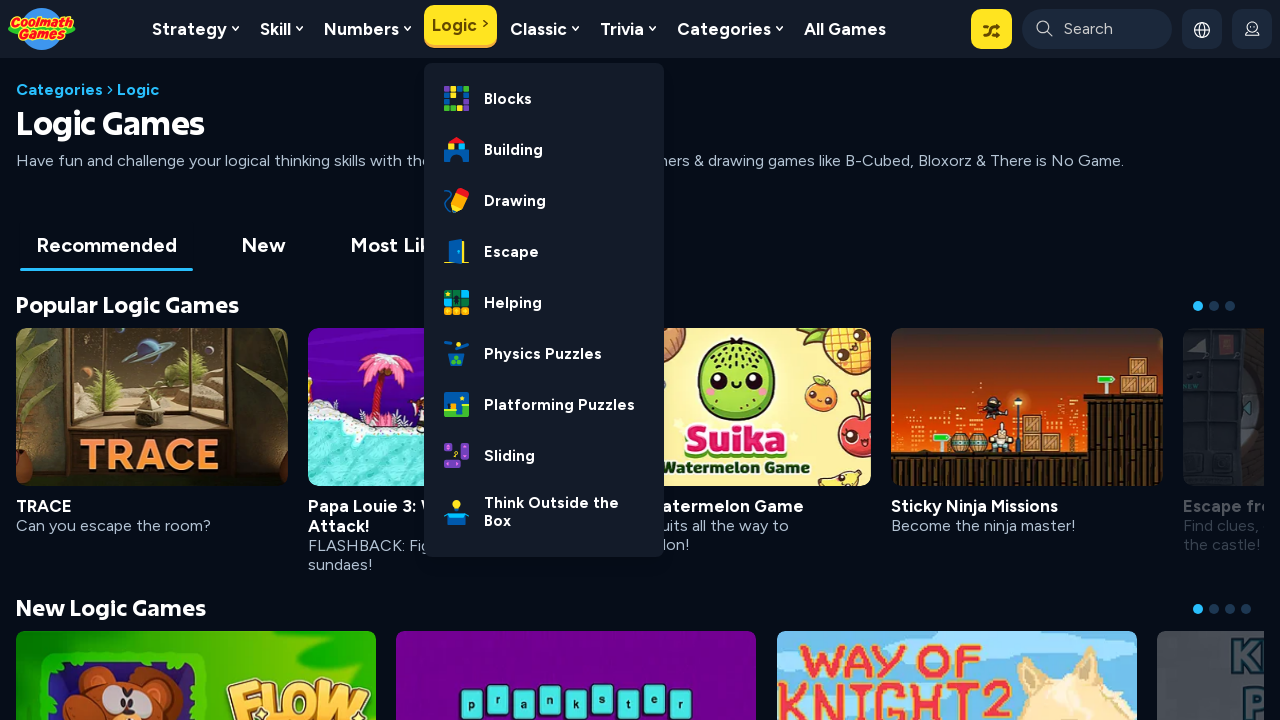